Tests right-click context menu functionality by navigating to a demo page and performing a right-click action on an image element with cursor pointer style

Starting URL: https://deluxe-menu.com/popup-mode-sample.html

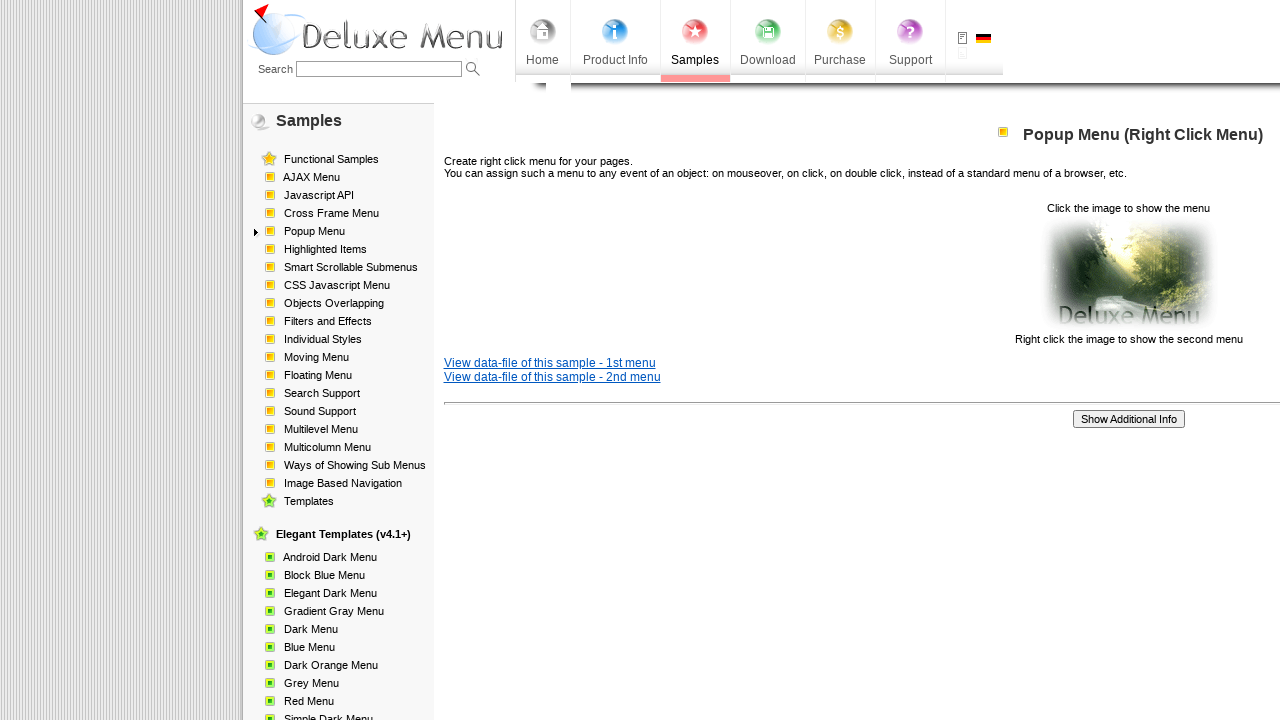

Reloaded the page
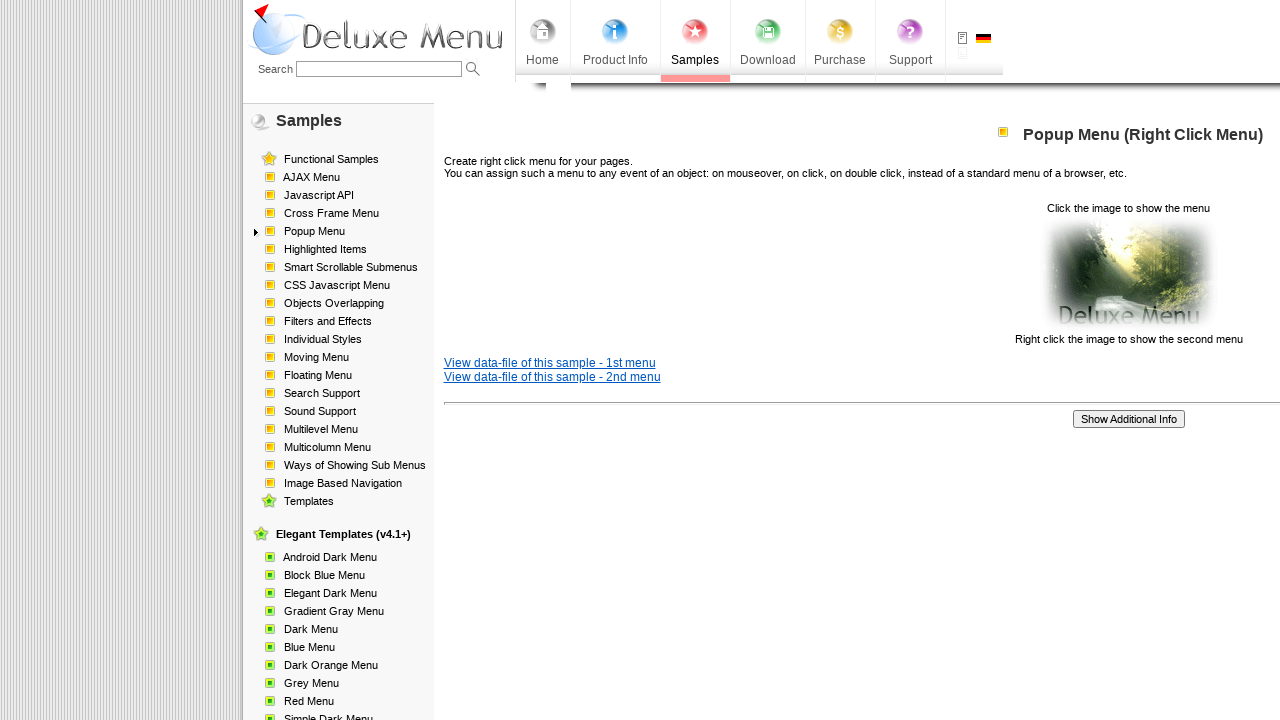

Set viewport size to 1920x1080
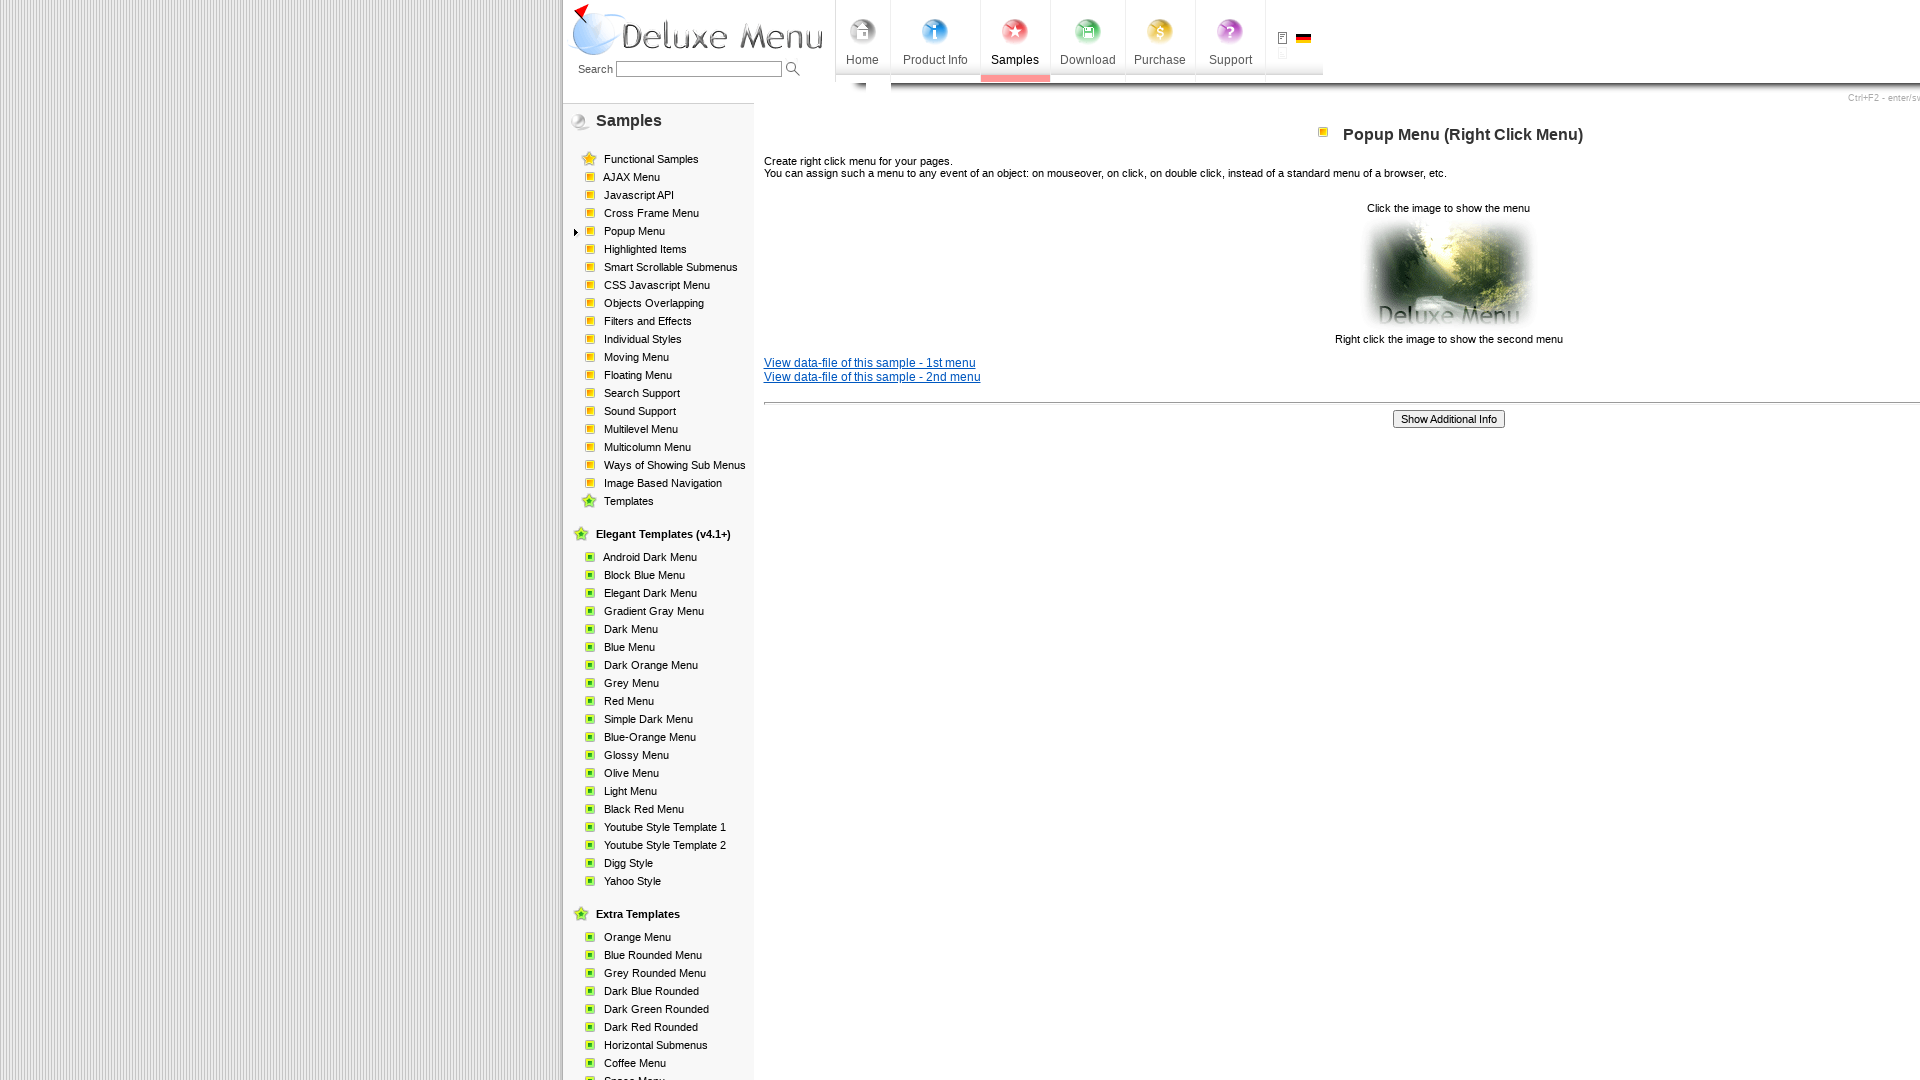

Image element with cursor pointer style appeared
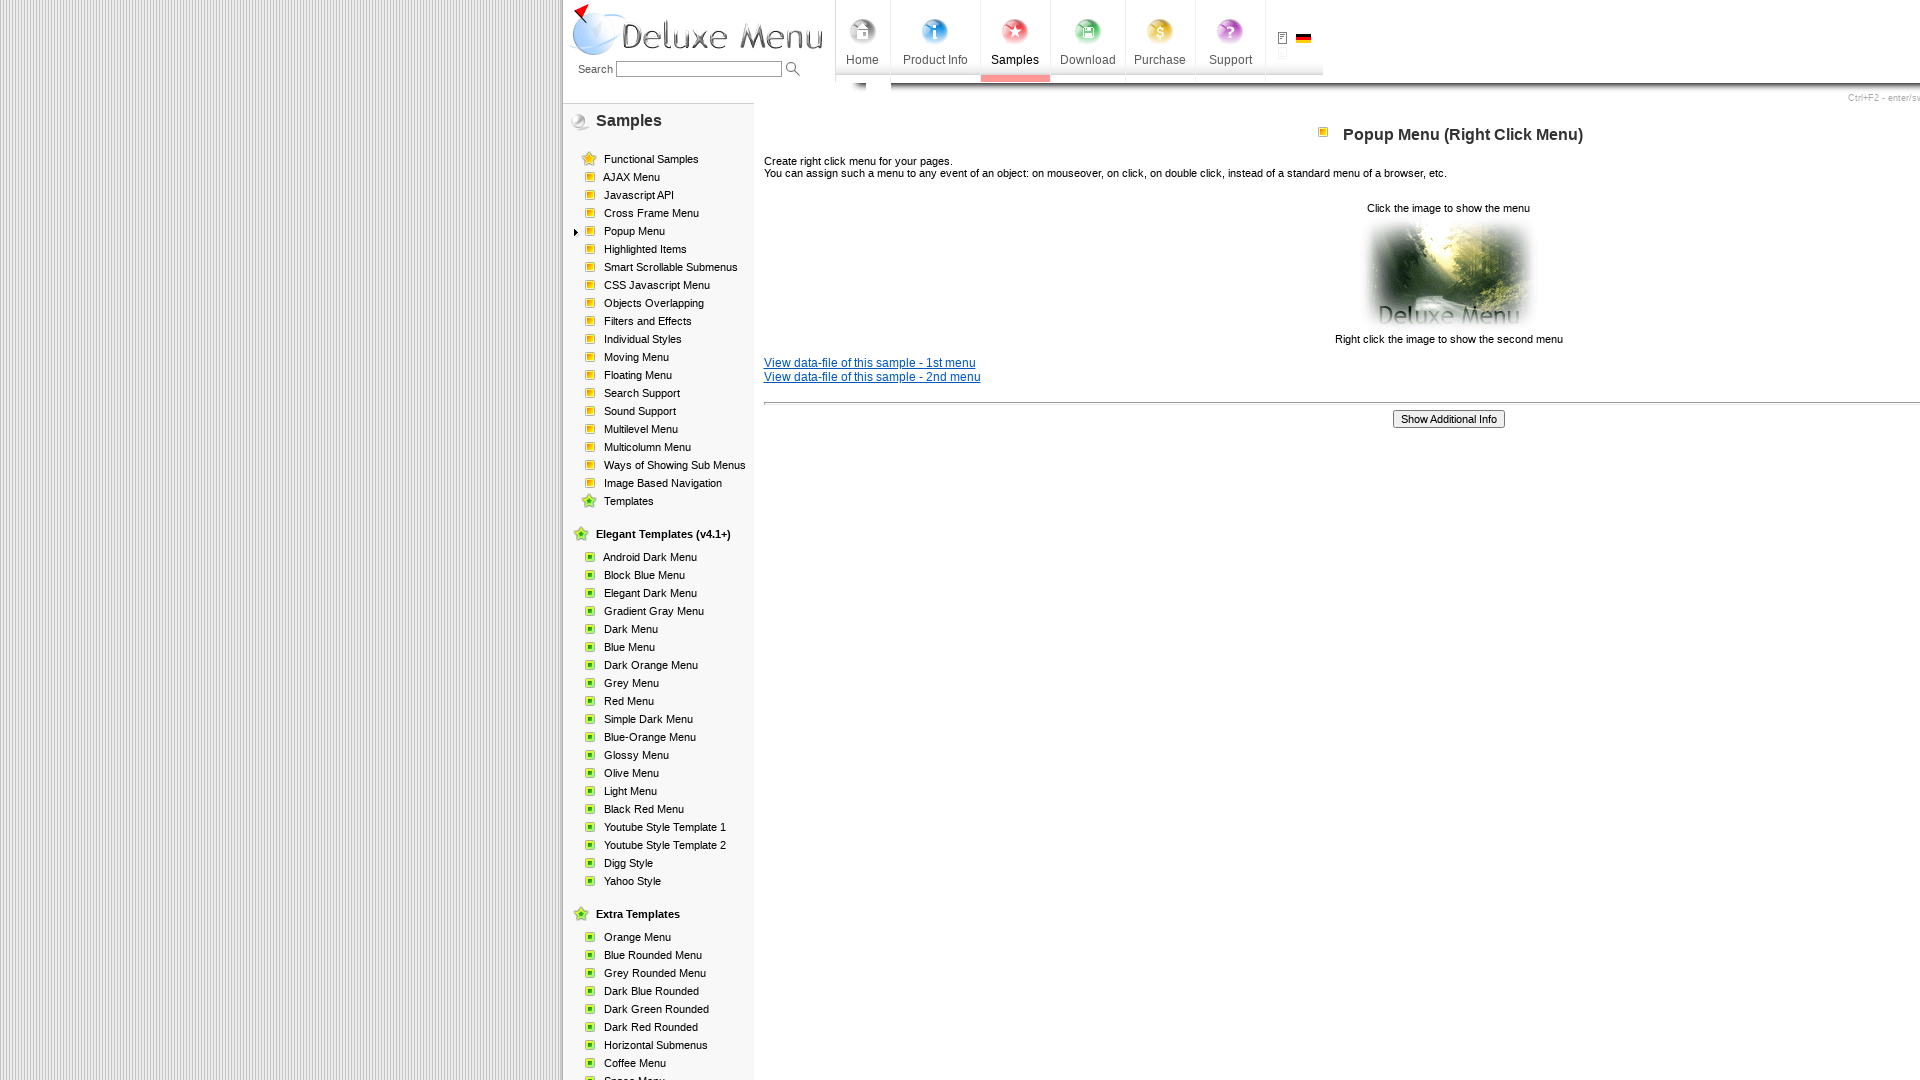

Right-clicked on image element with cursor pointer style at (1448, 274) on img[style*='cursor: pointer']
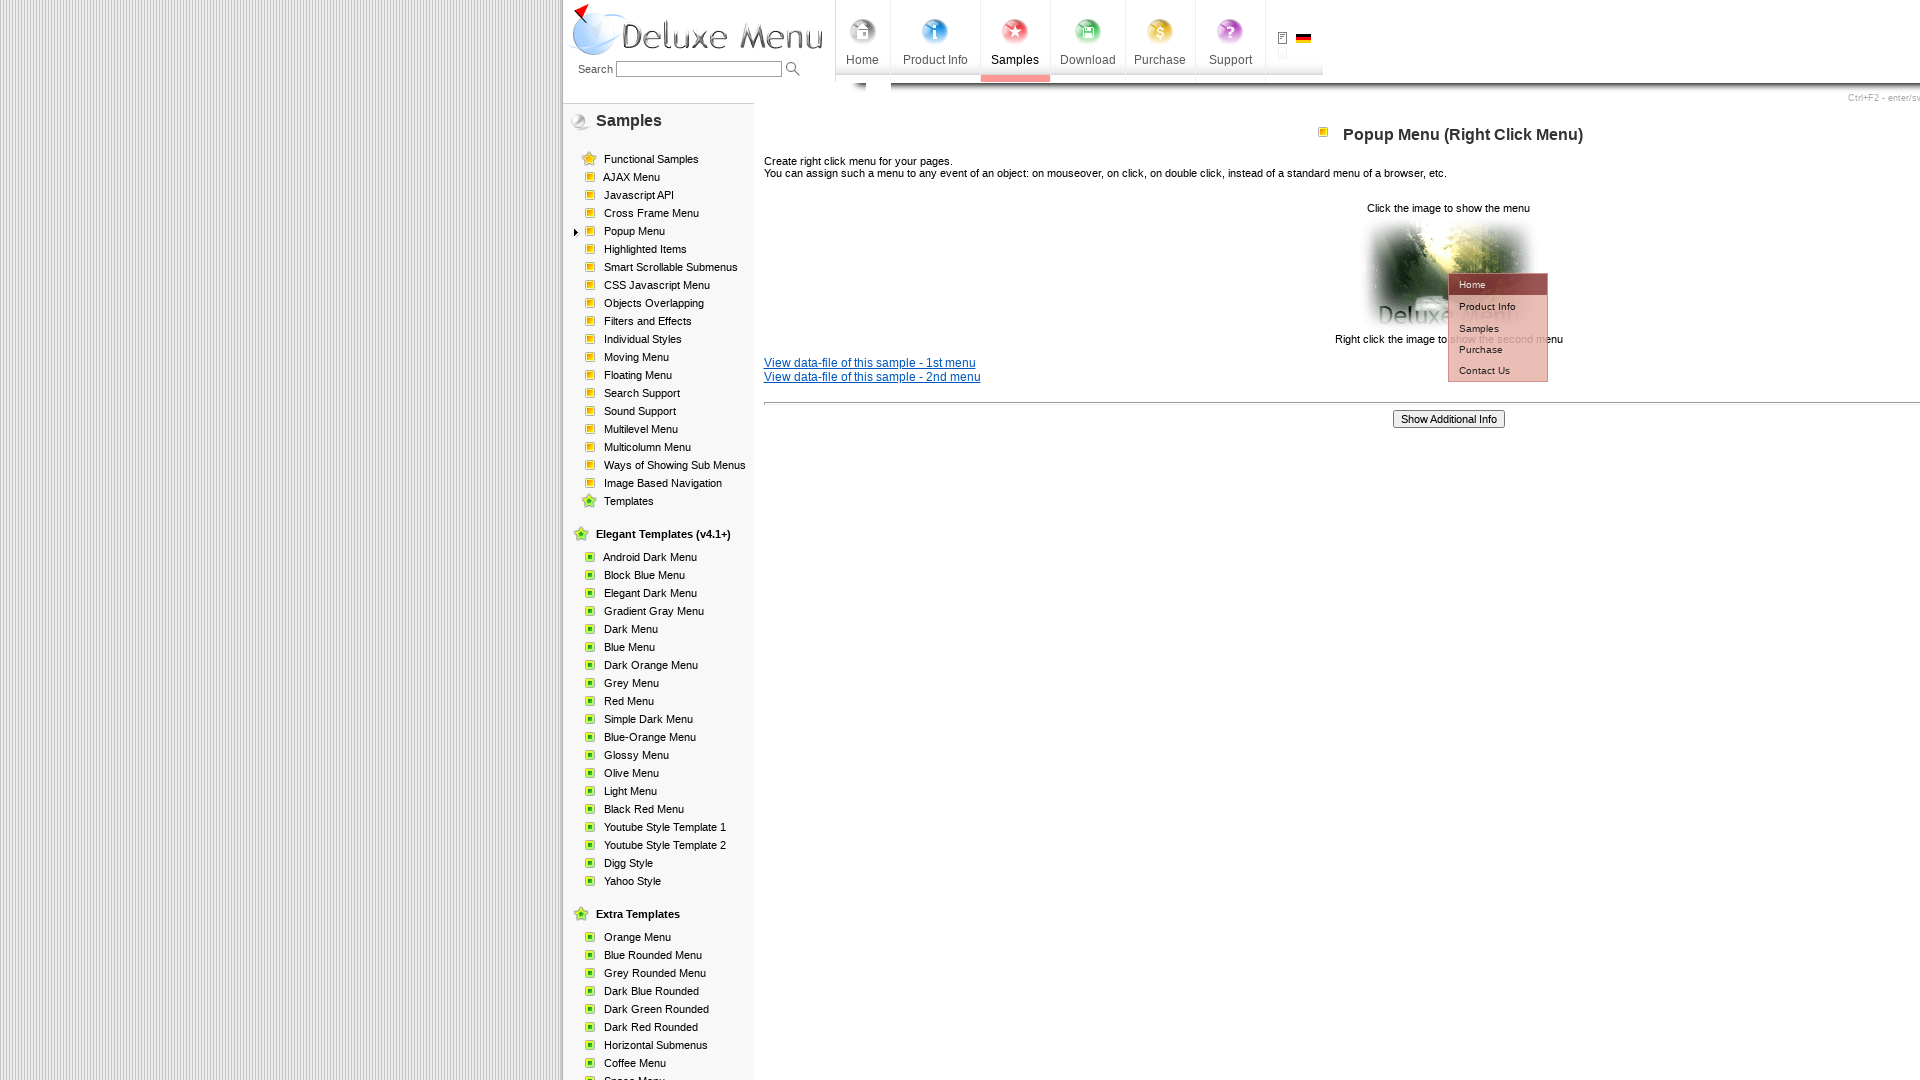

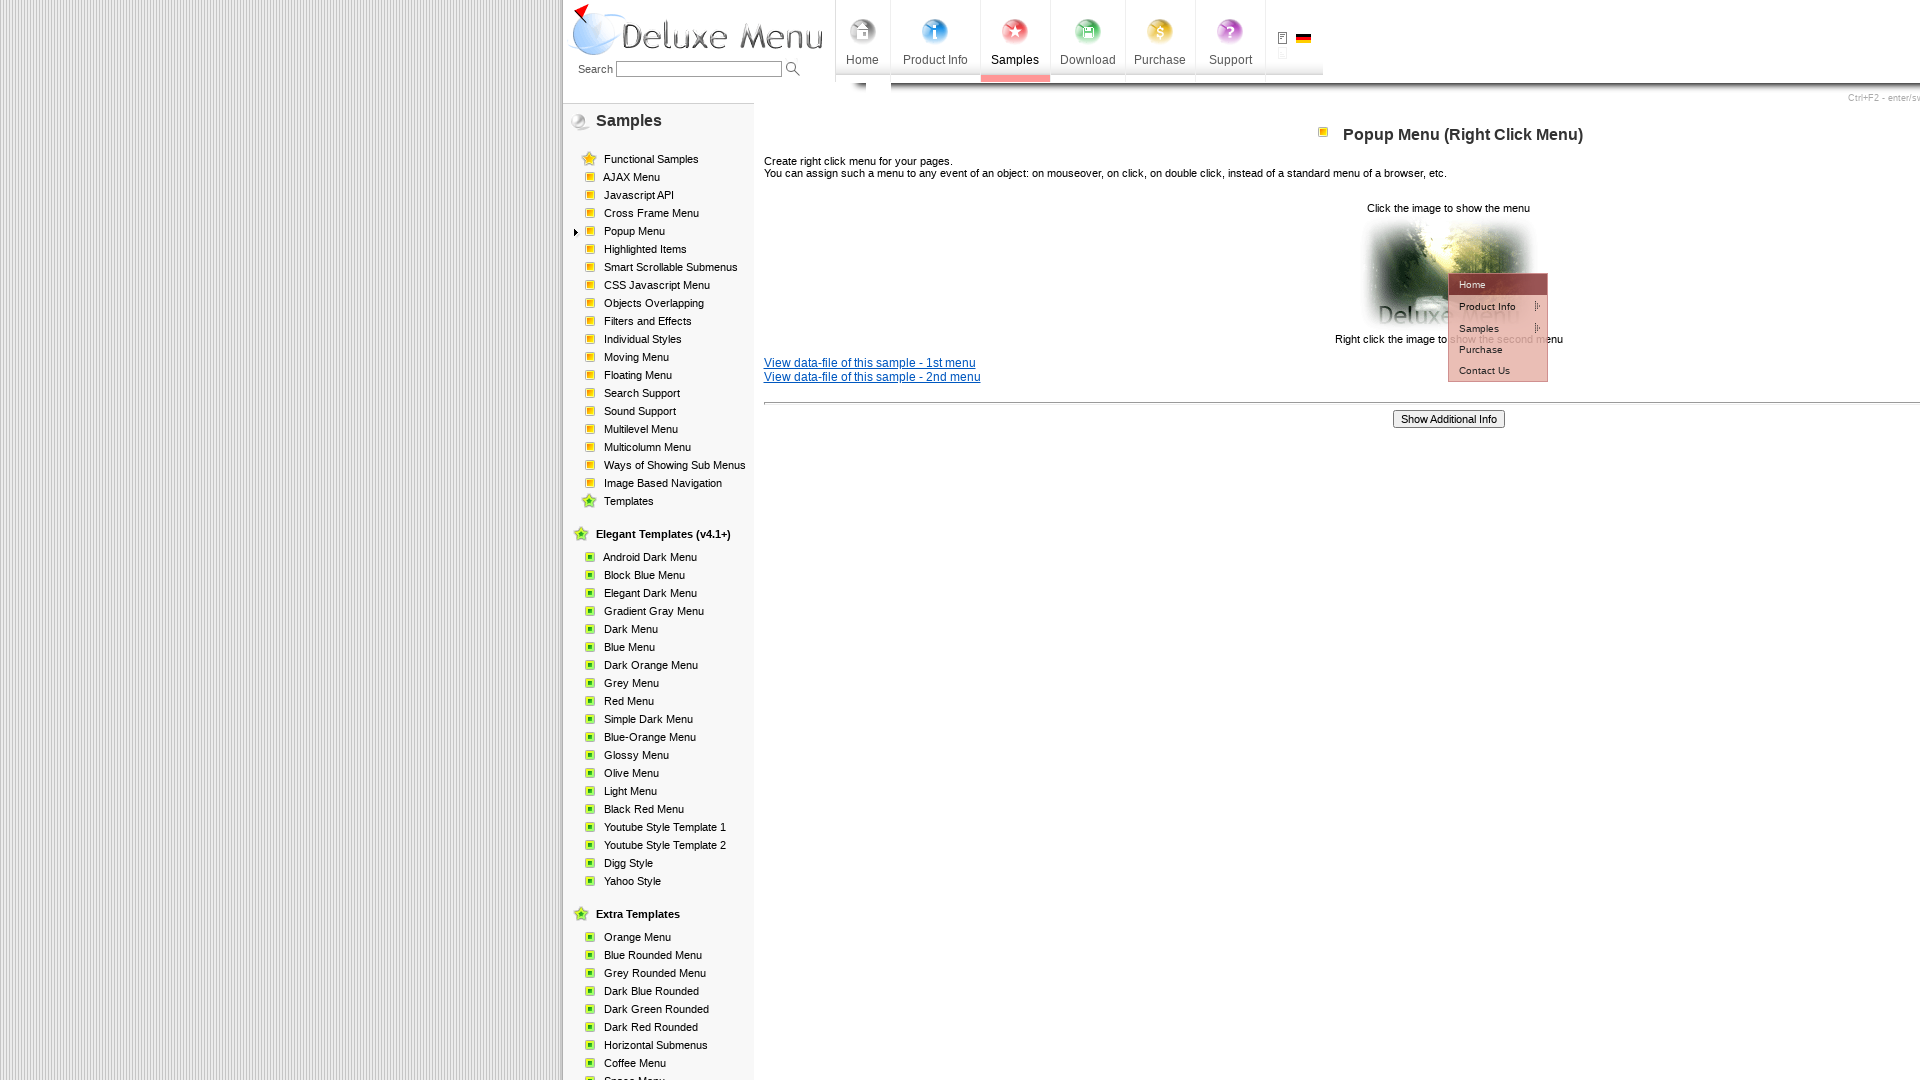